Tests a calculator form by reading two numbers from the page, calculating their sum, selecting the result from a dropdown, and submitting the form

Starting URL: http://suninjuly.github.io/selects2.html

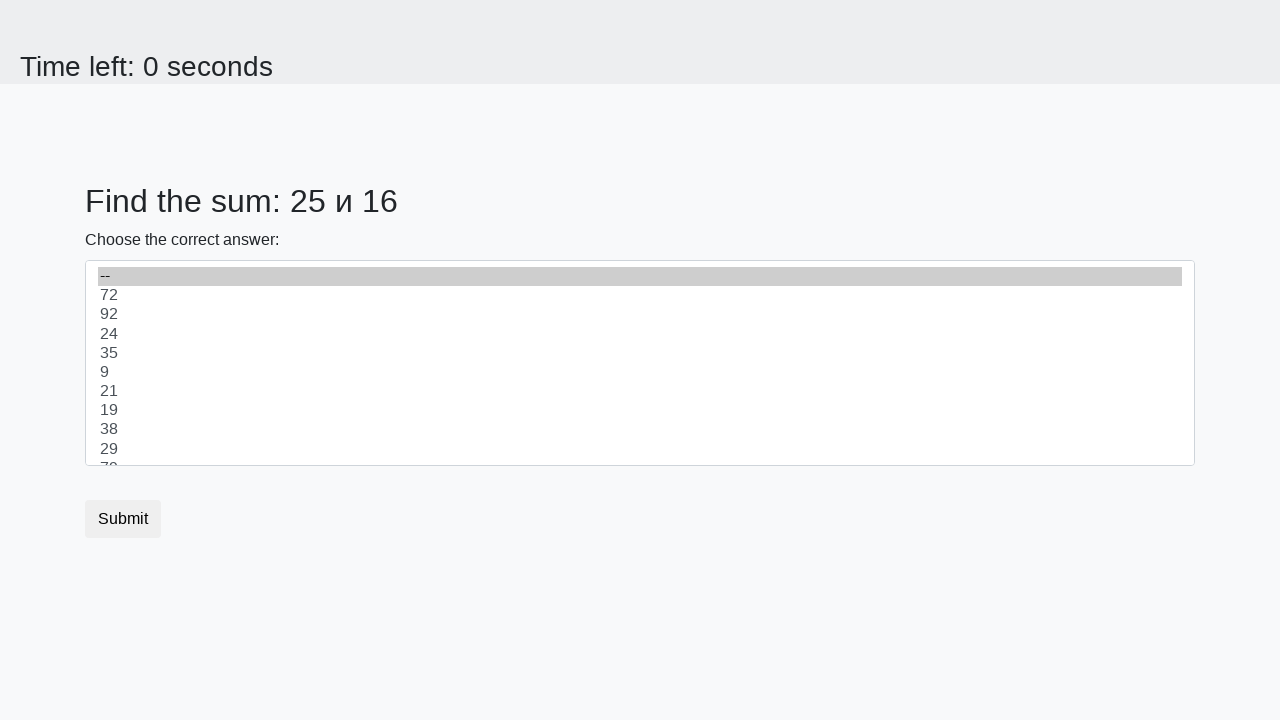

Retrieved first number from the page
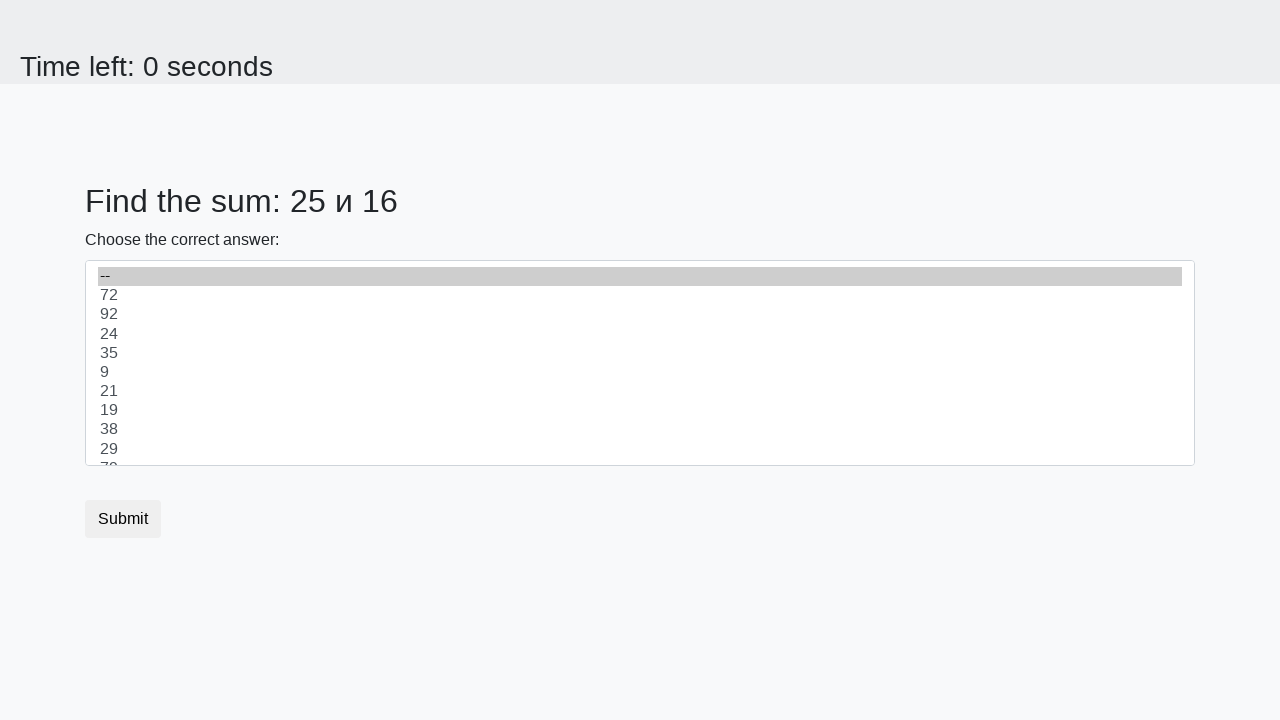

Retrieved second number from the page
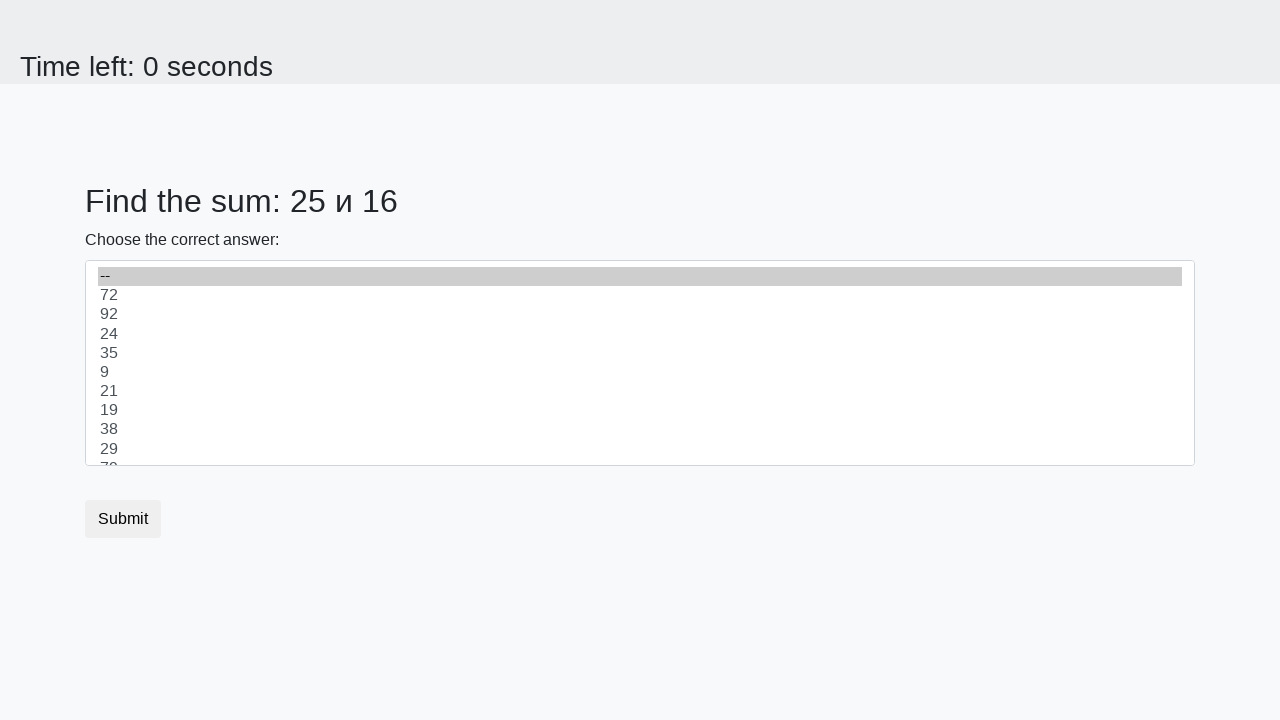

Calculated sum: 25 + 16 = 41
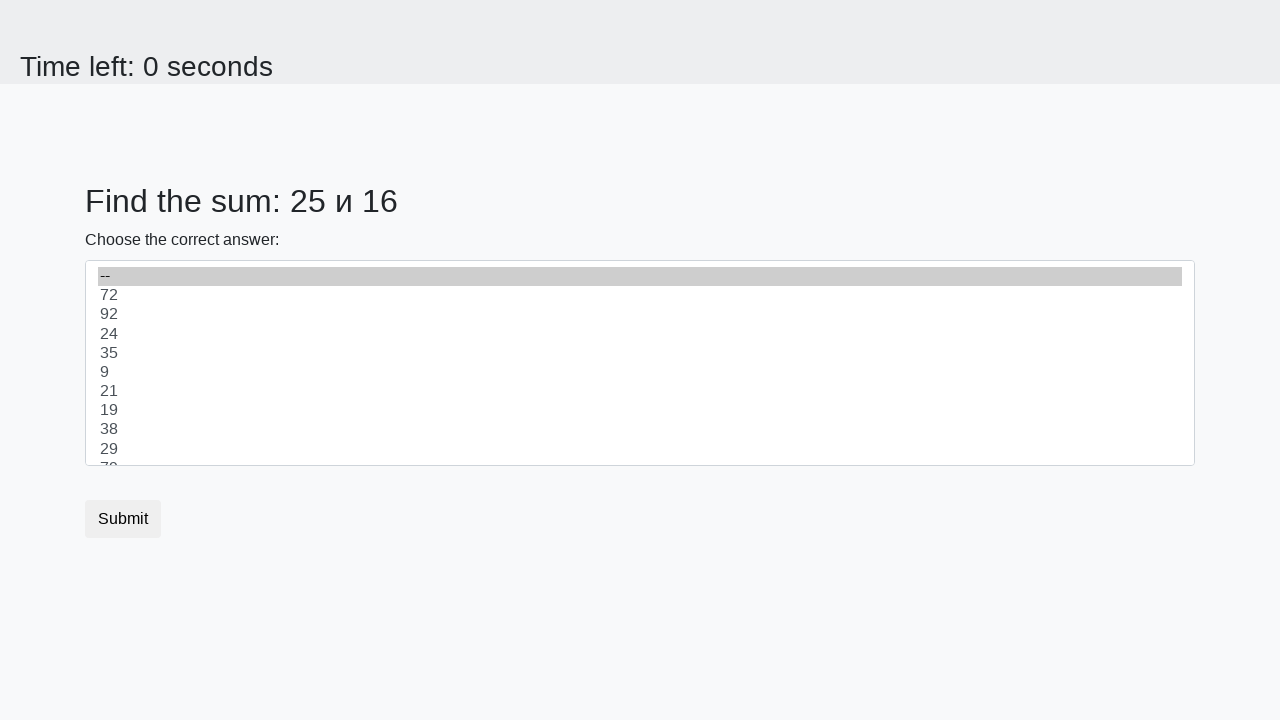

Selected 41 from dropdown menu on #dropdown
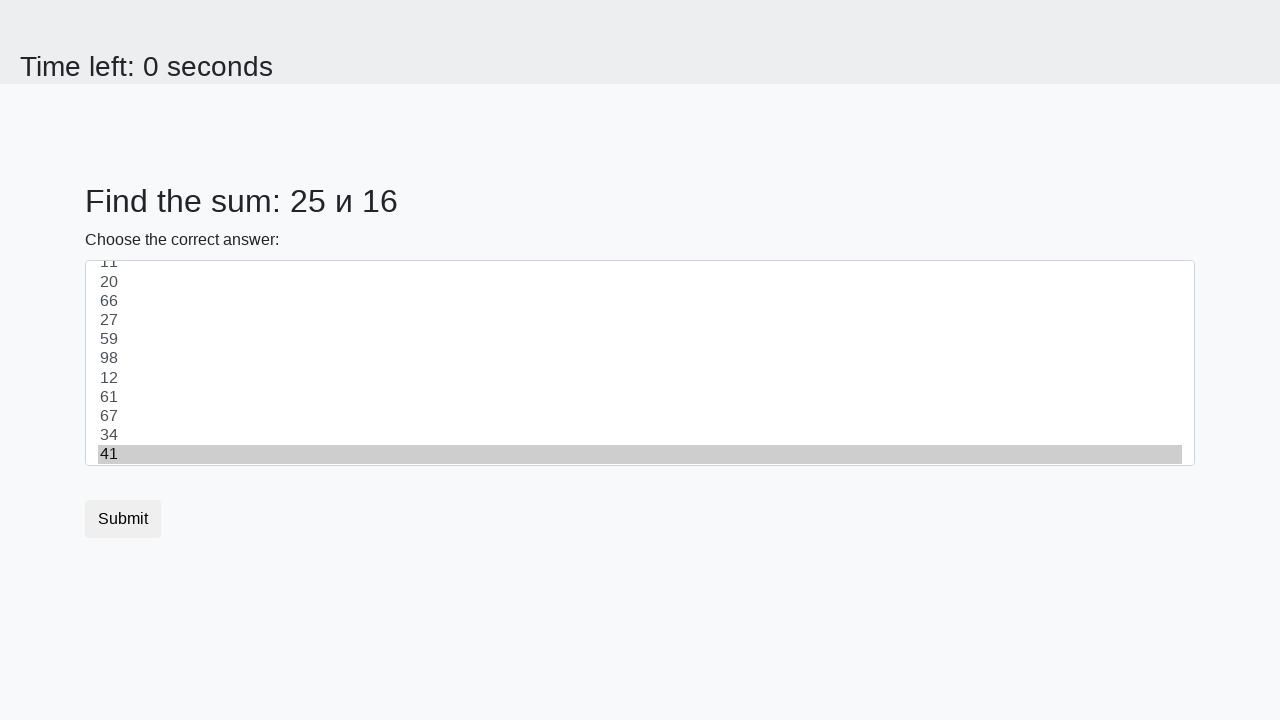

Clicked submit button to complete the form at (123, 519) on button.btn.btn-default
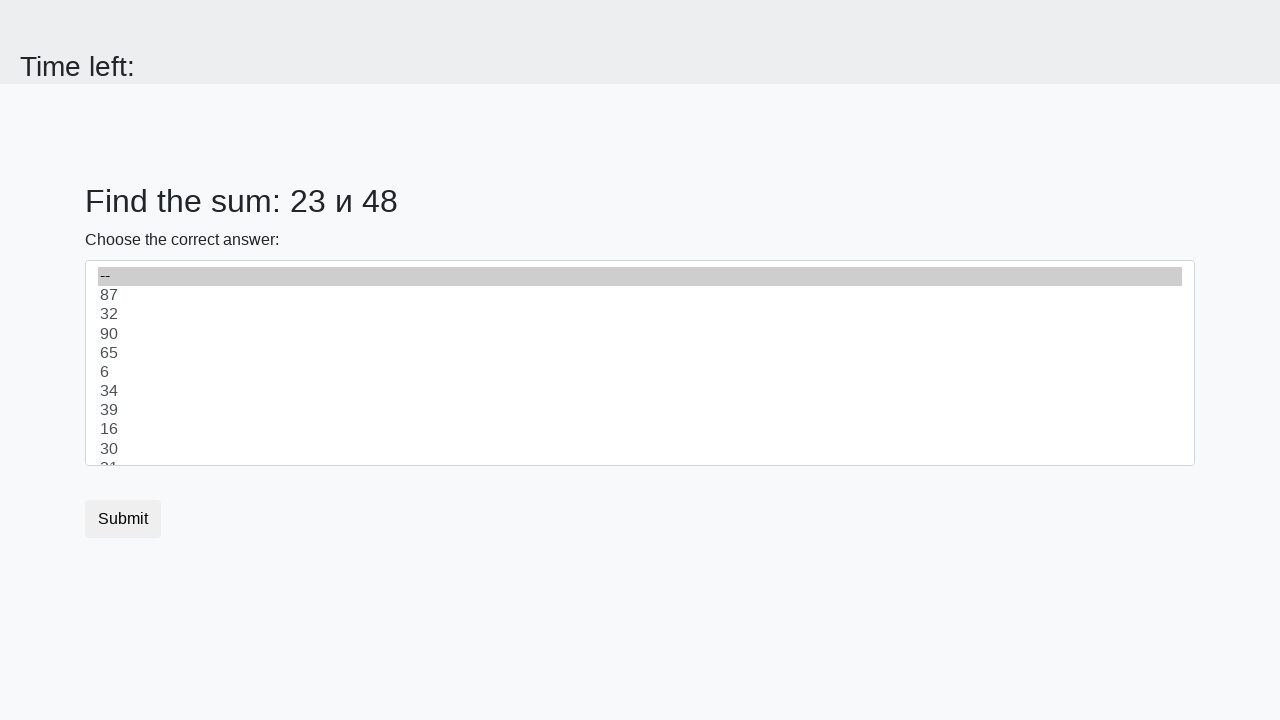

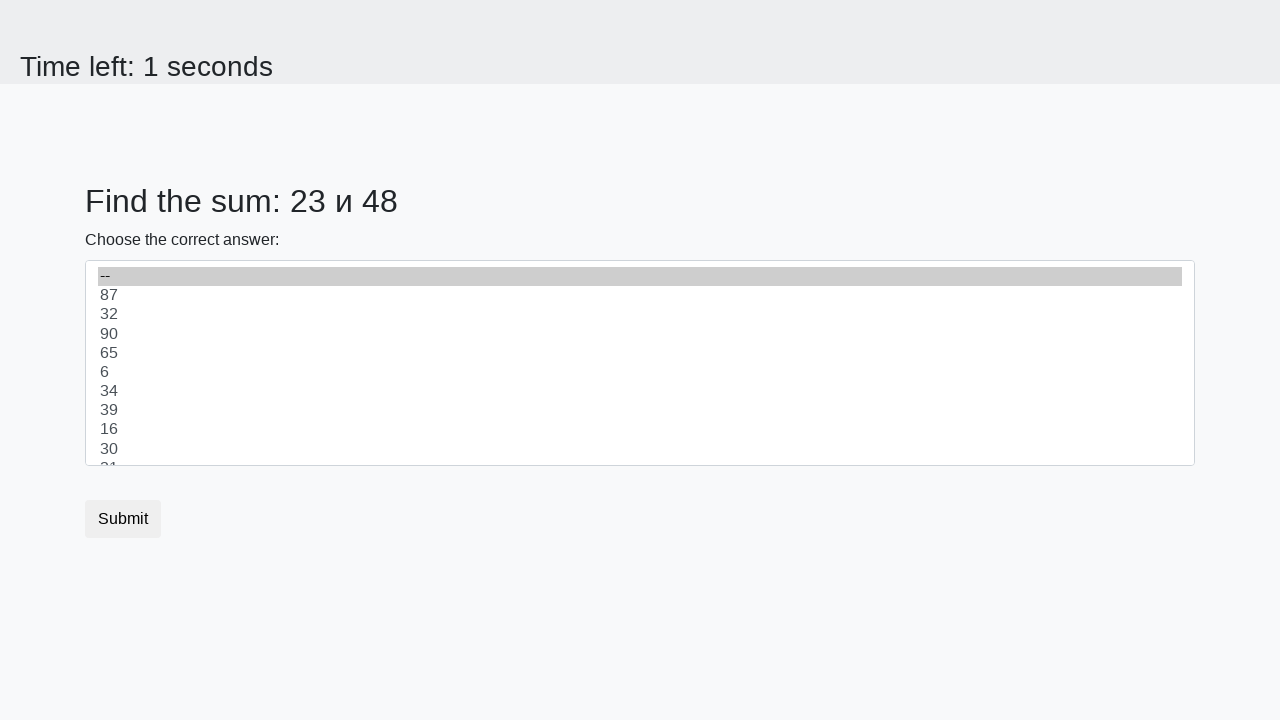